Tests a text box form submission by filling in name, email, and address fields, then verifying the submitted data is displayed correctly

Starting URL: https://demoqa.com/text-box

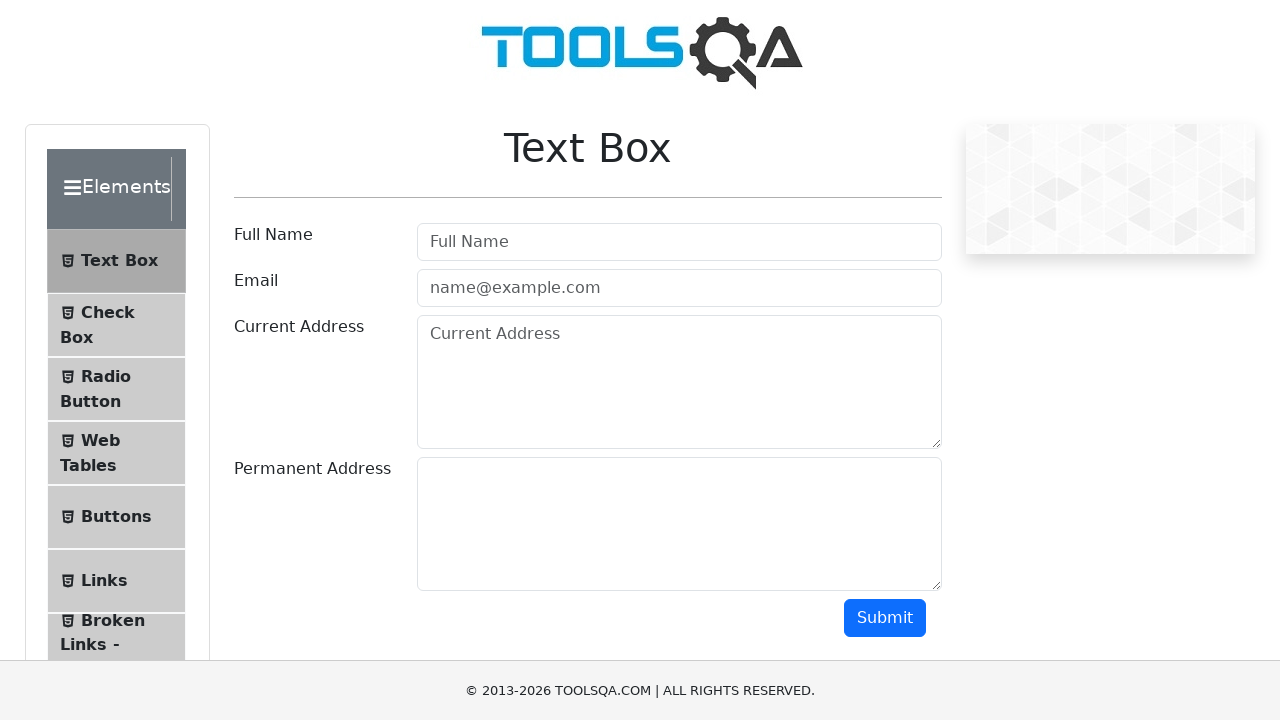

Filled full name field with 'Adilet' on #userName
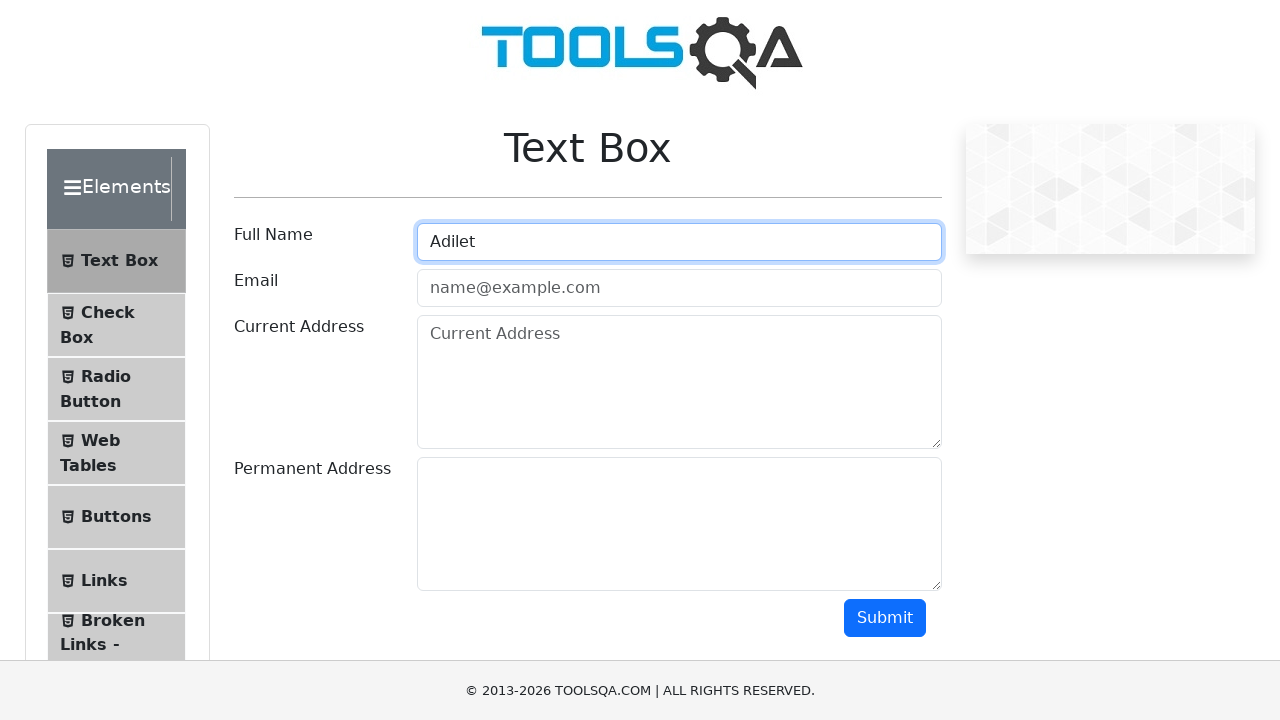

Filled email field with 'derzko69@gmail.com' on #userEmail
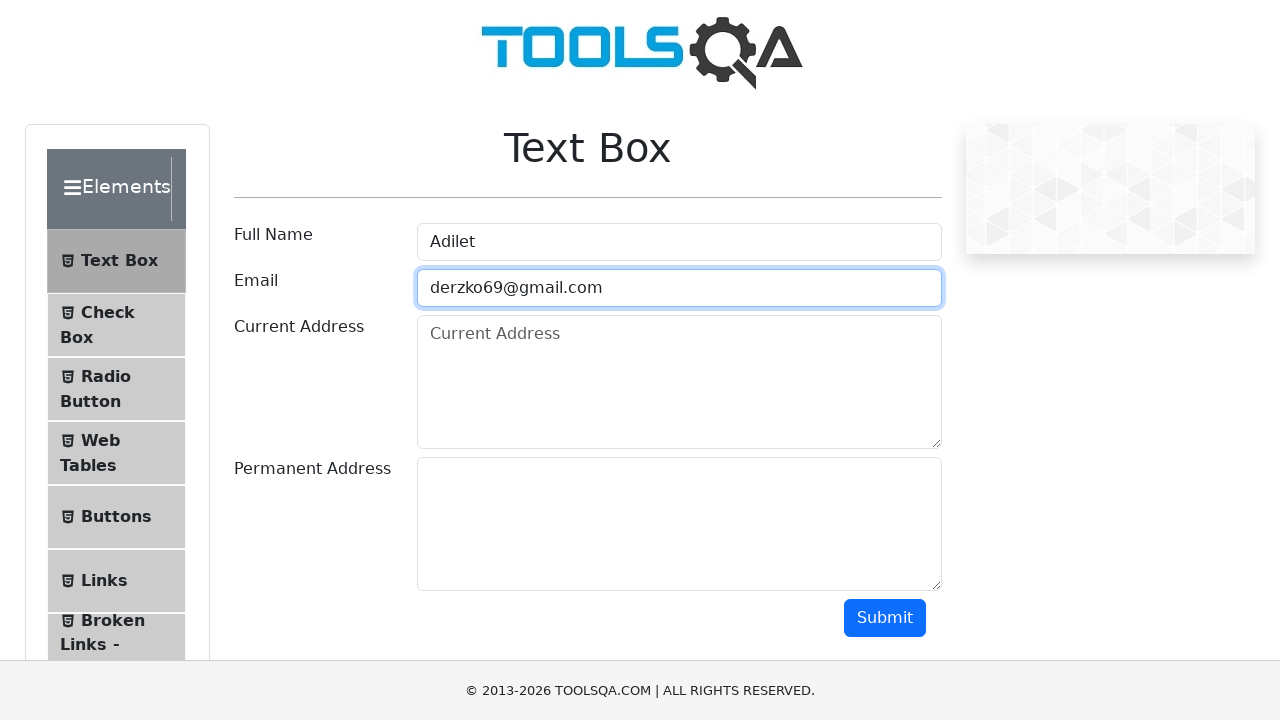

Filled current address field with 'Svetlaya Polyana' on #currentAddress
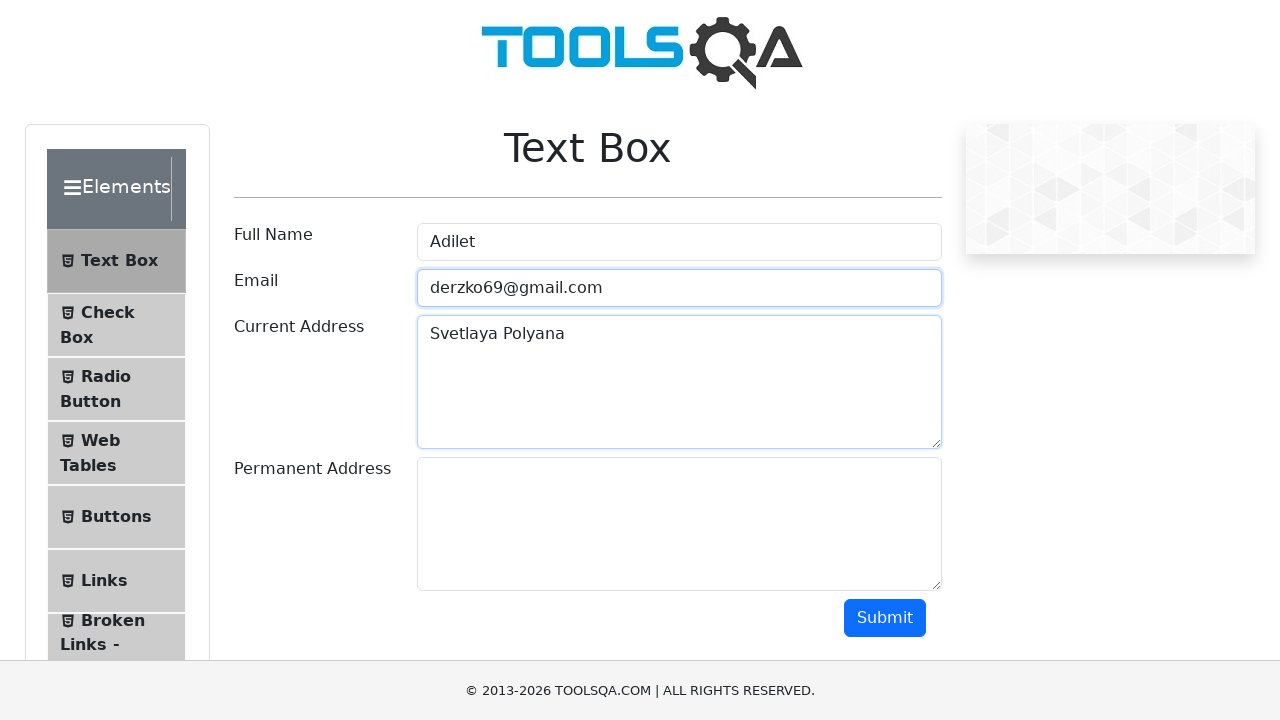

Filled permanent address field with 'Shas ya doma uje' on #permanentAddress
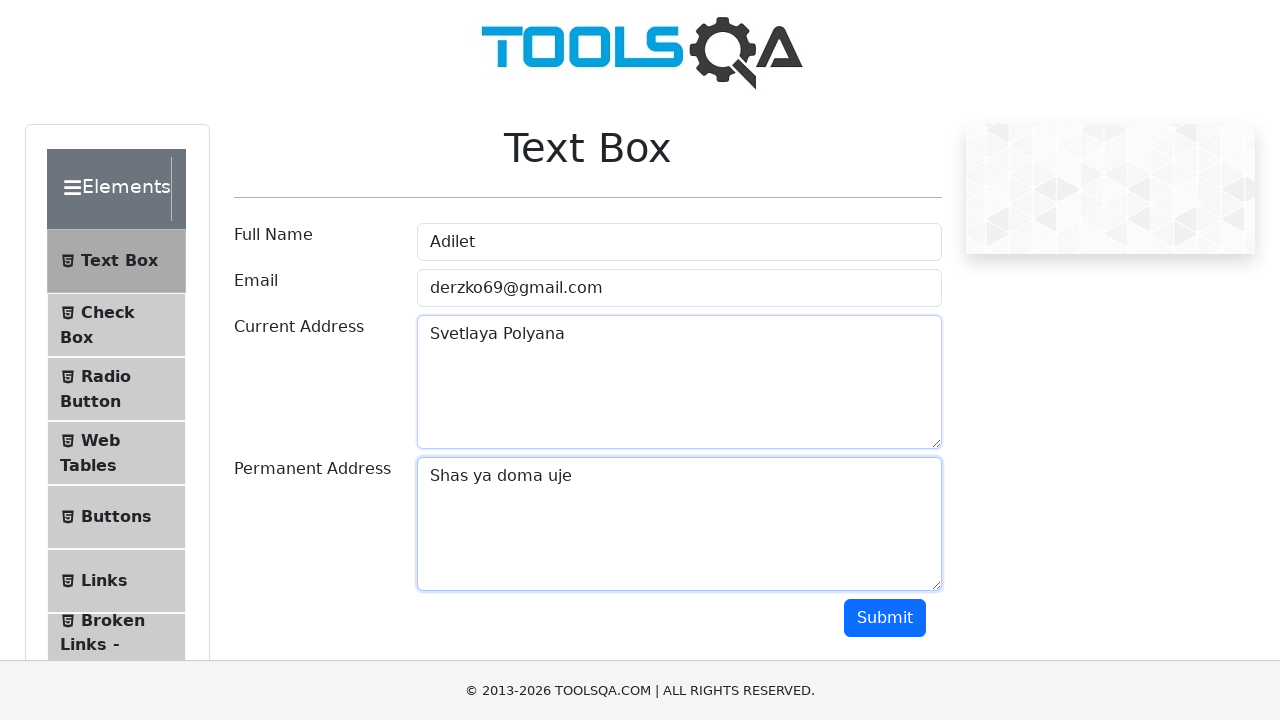

Clicked submit button to submit form at (885, 618) on #submit
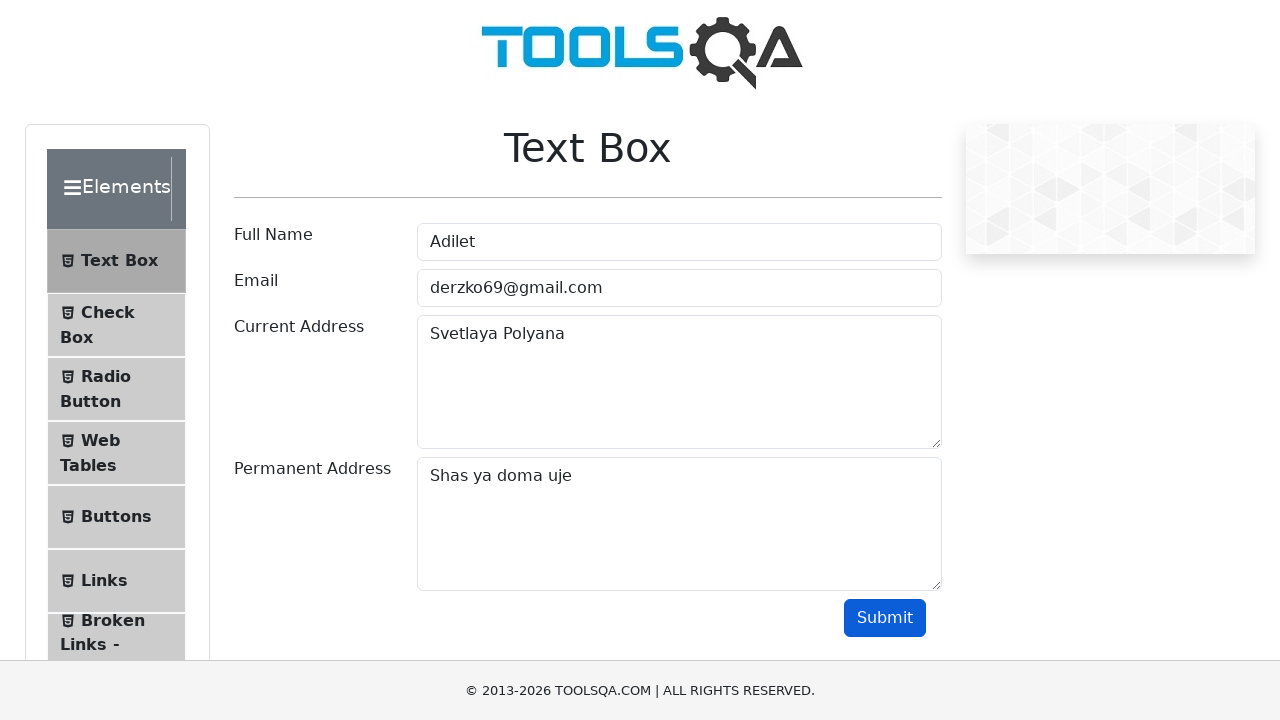

Form results loaded and name field is visible
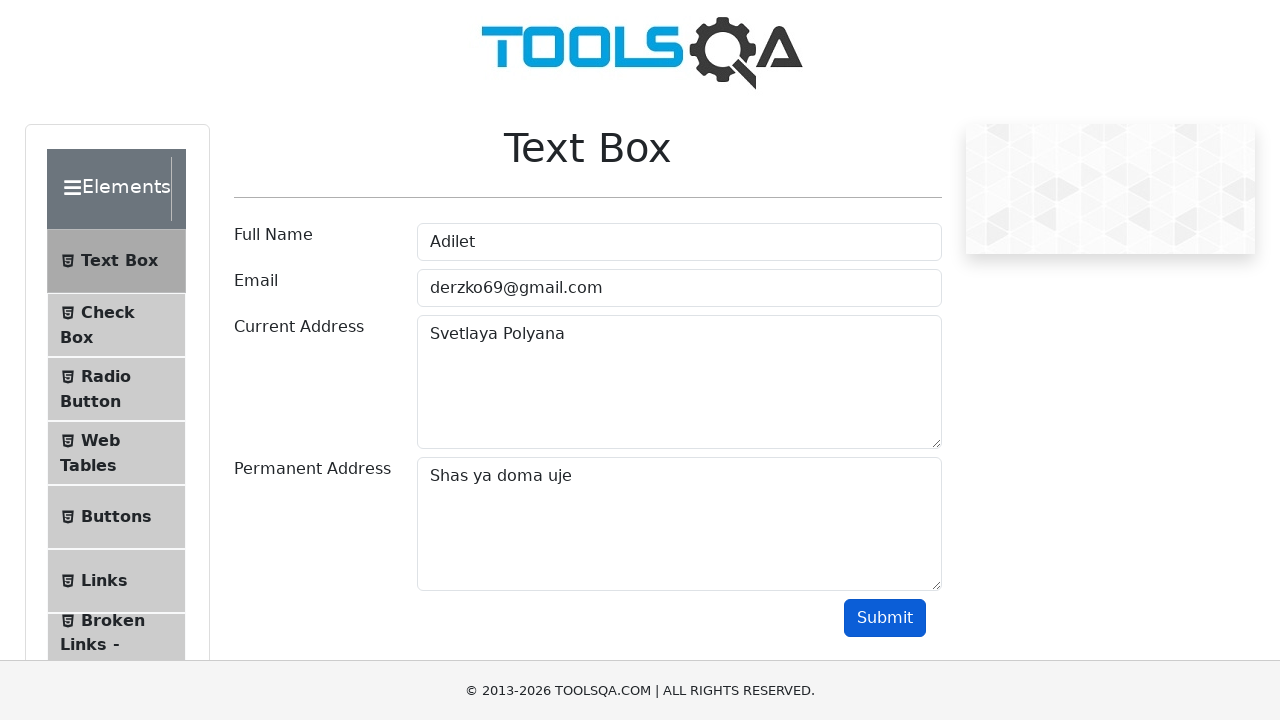

Retrieved name text from results
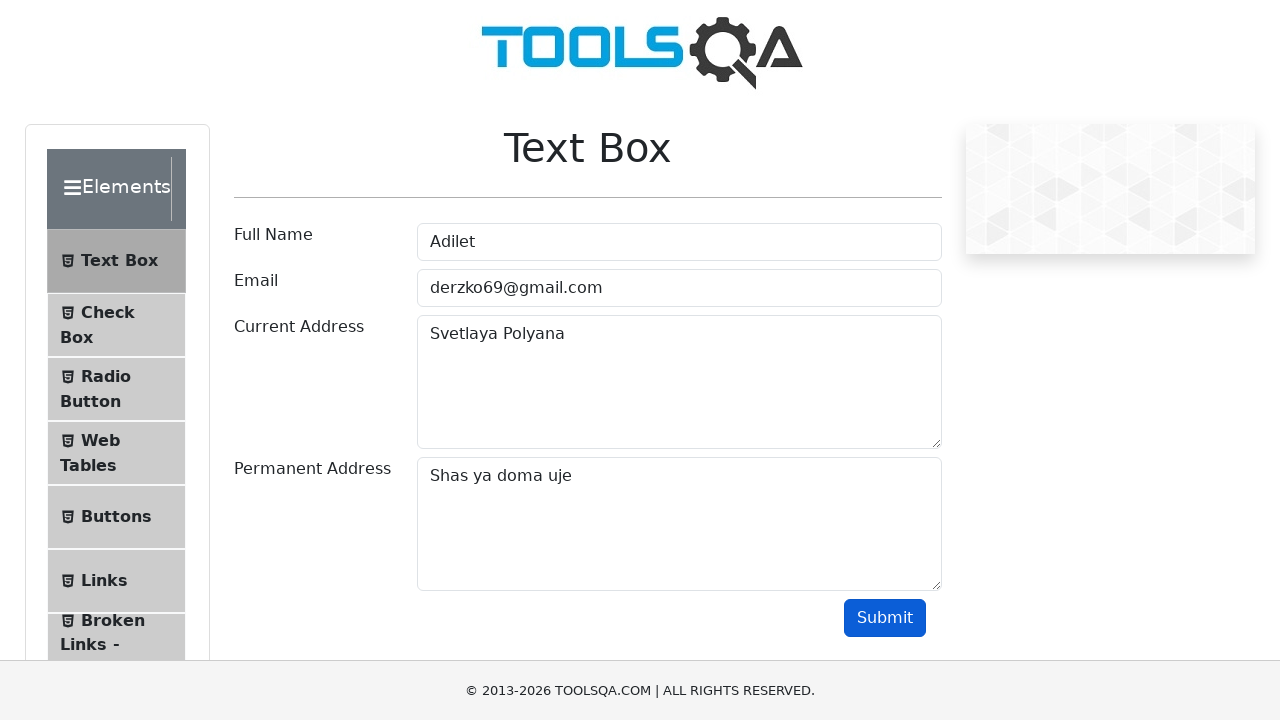

Retrieved email text from results
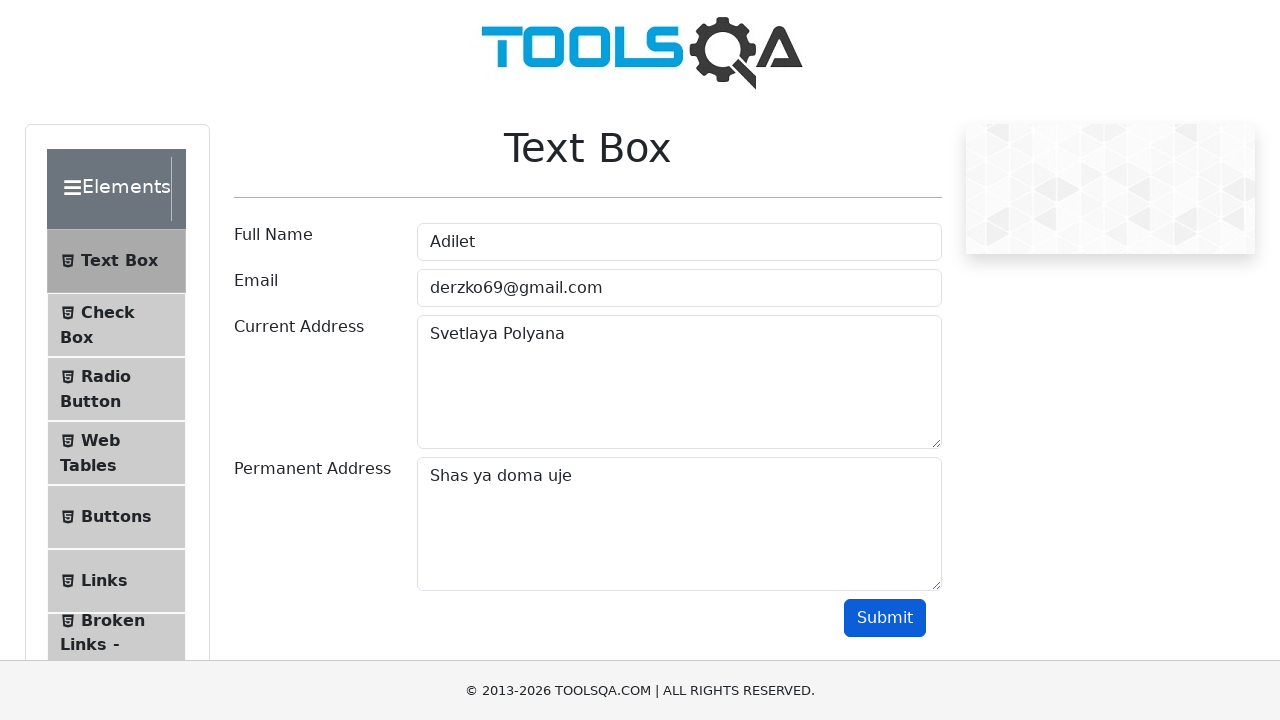

Retrieved current address text from results
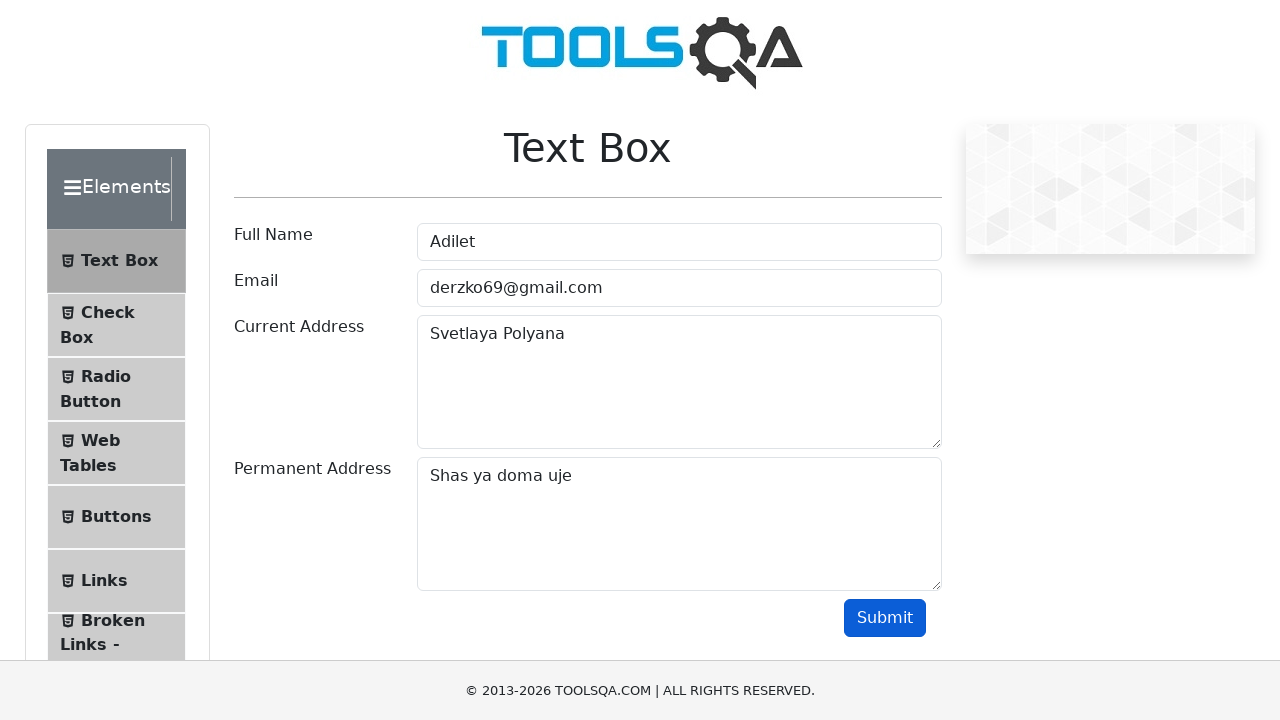

Retrieved permanent address text from results
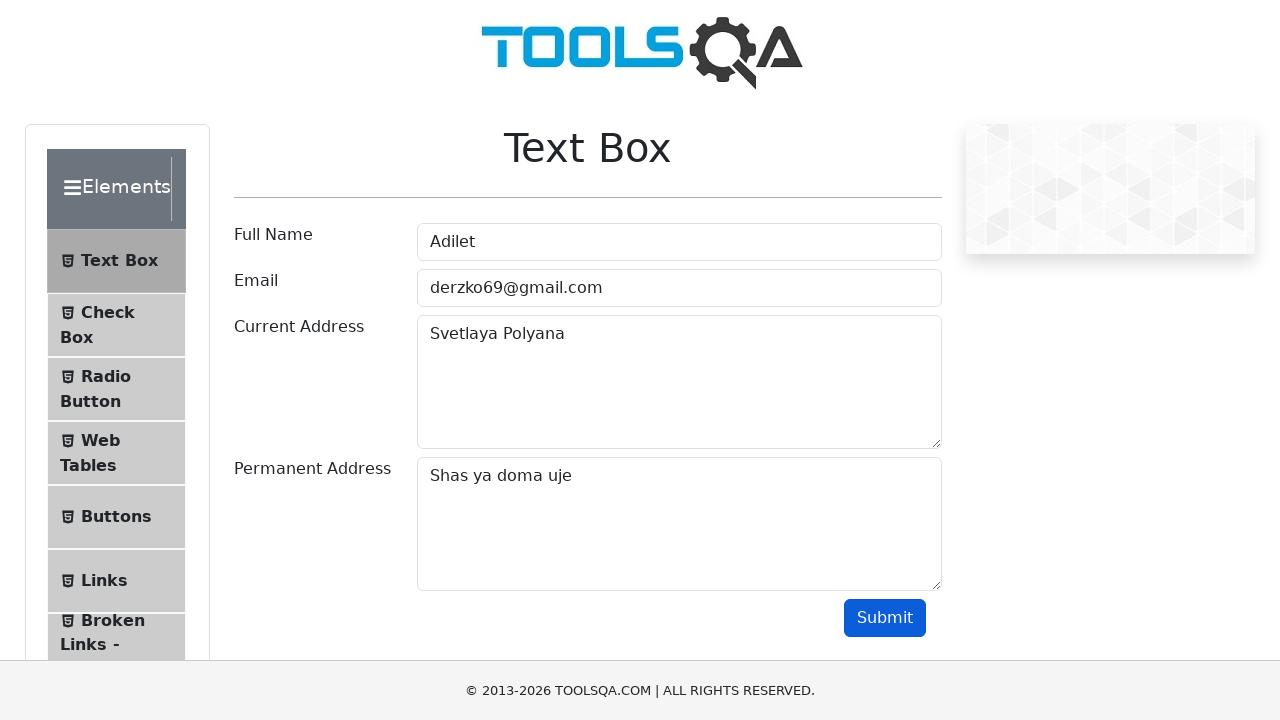

Verified name assertion passed: 'Name:Adilet'
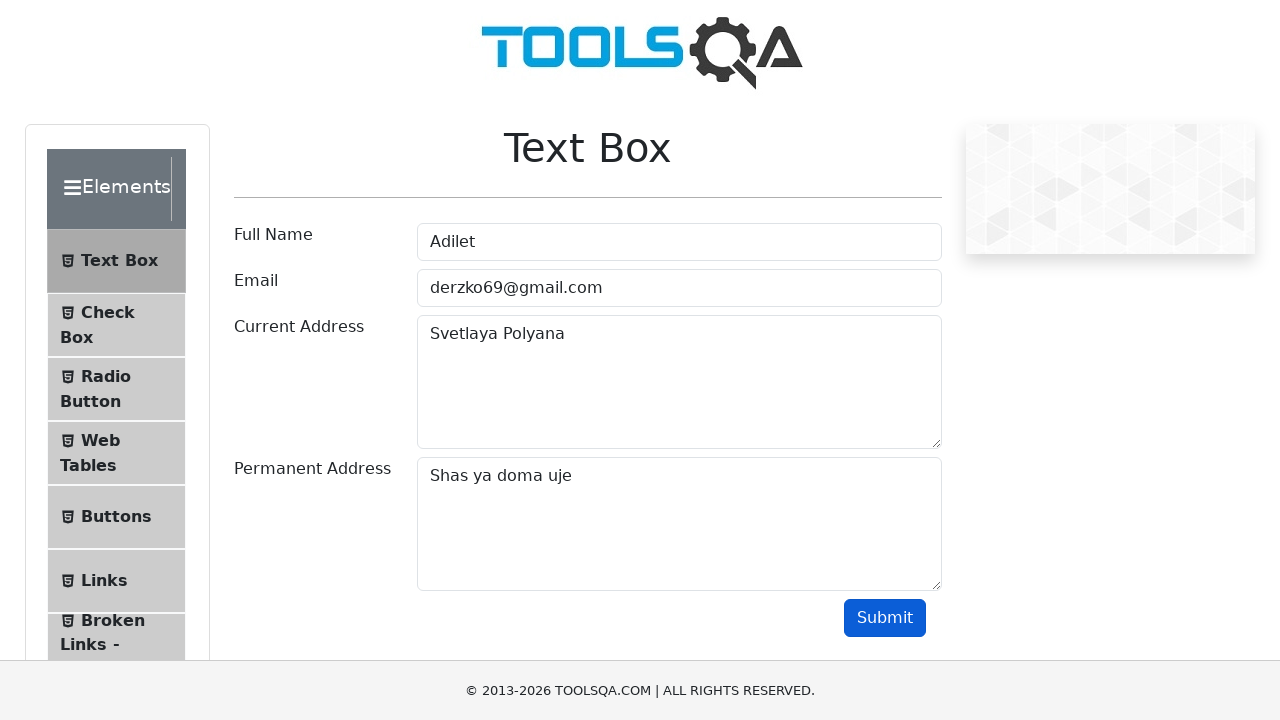

Verified email assertion passed: 'Email:derzko69@gmail.com'
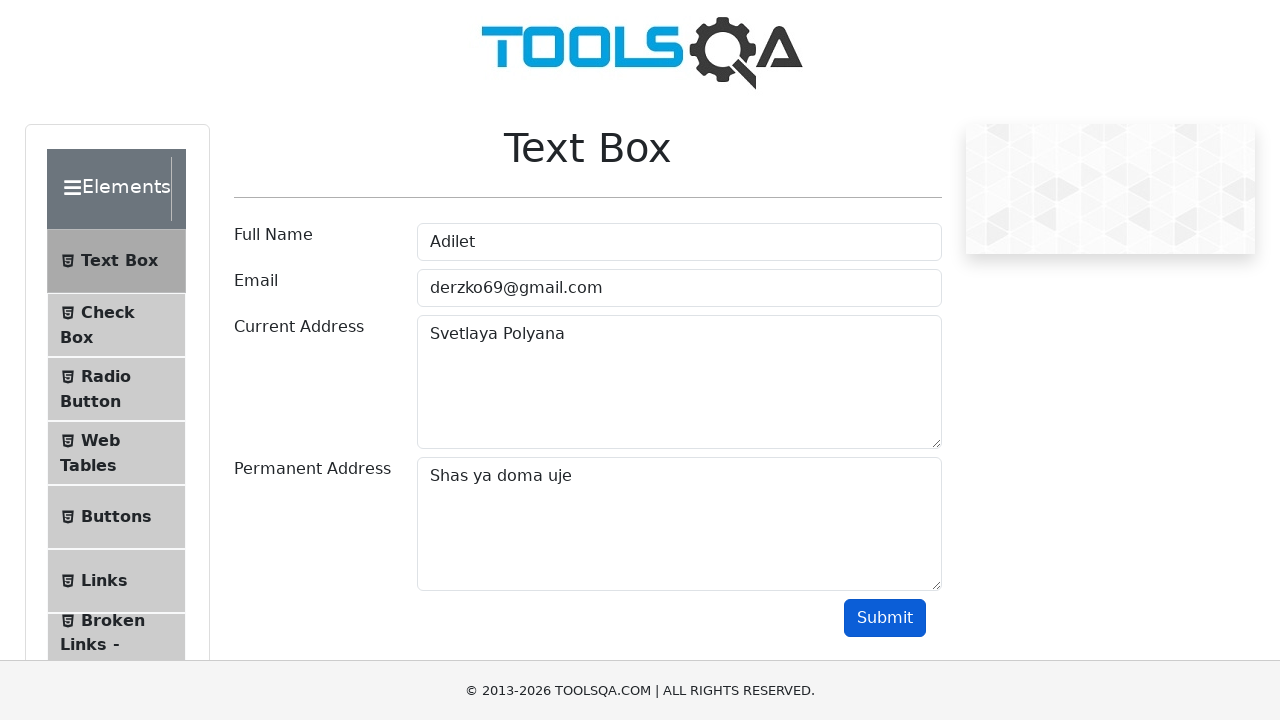

Verified current address assertion passed: 'Current Address :Svetlaya Polyana'
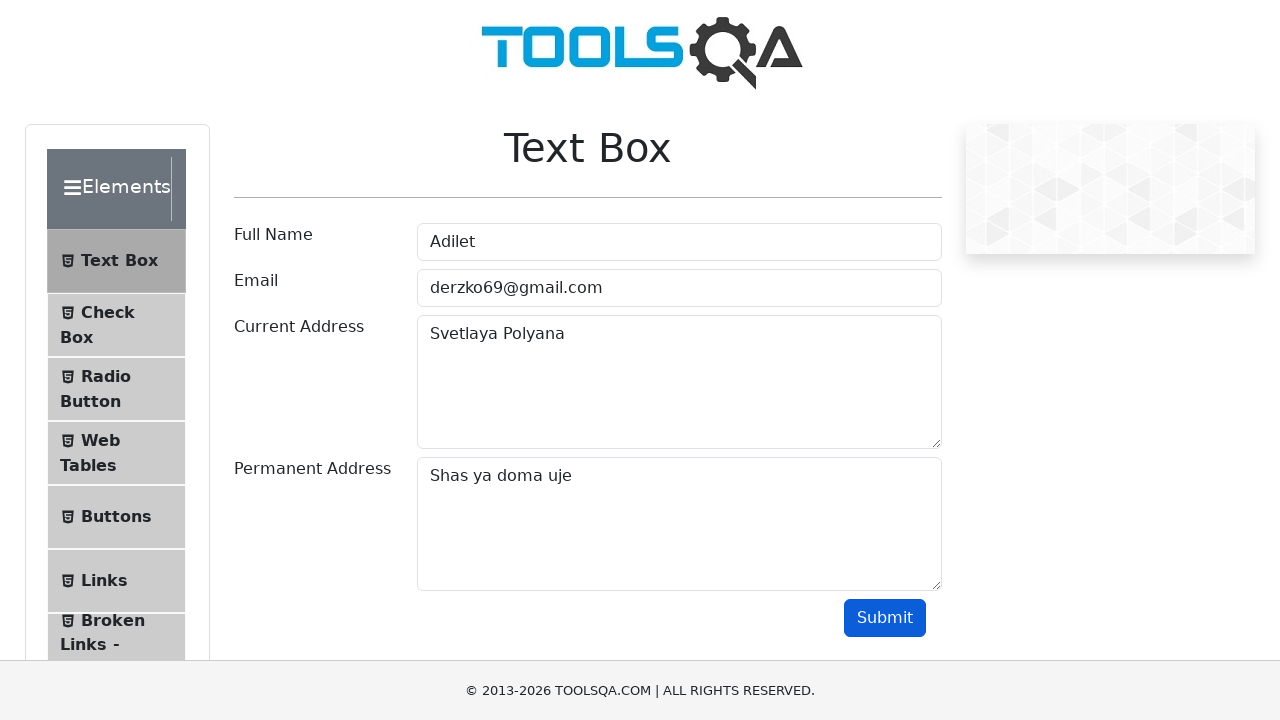

Verified permanent address assertion passed: 'Permananet Address :Shas ya doma uje'
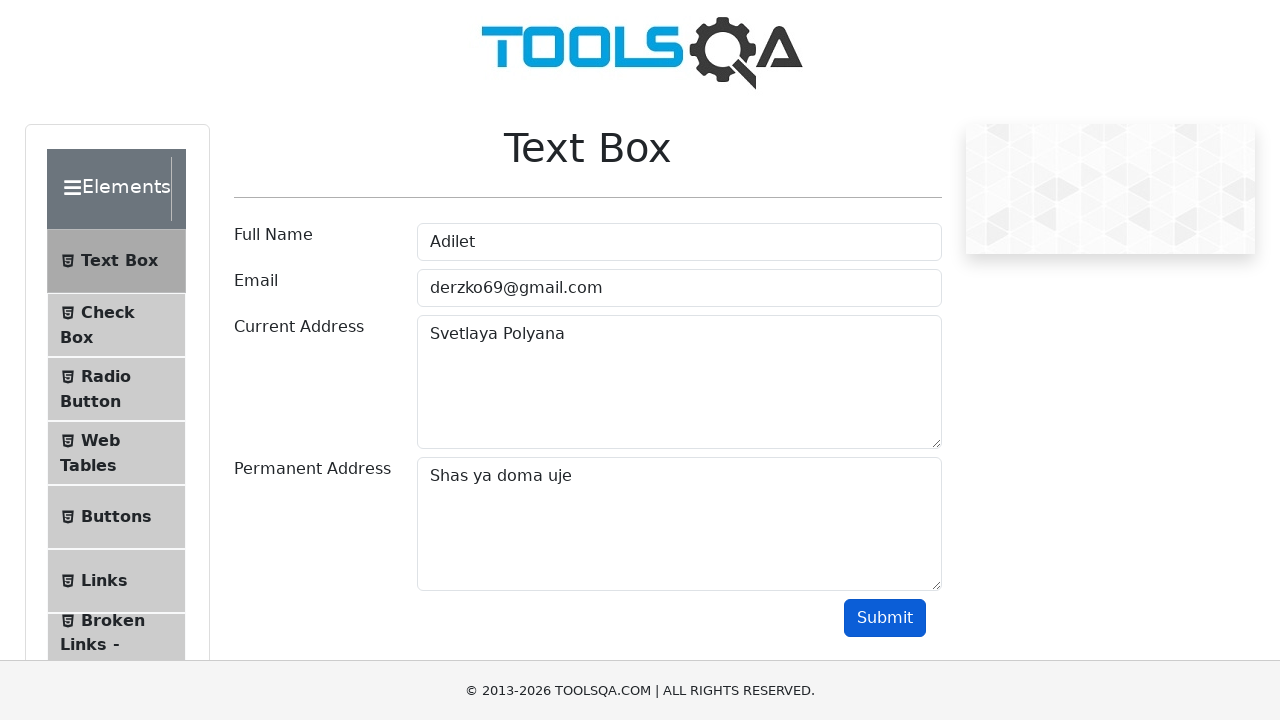

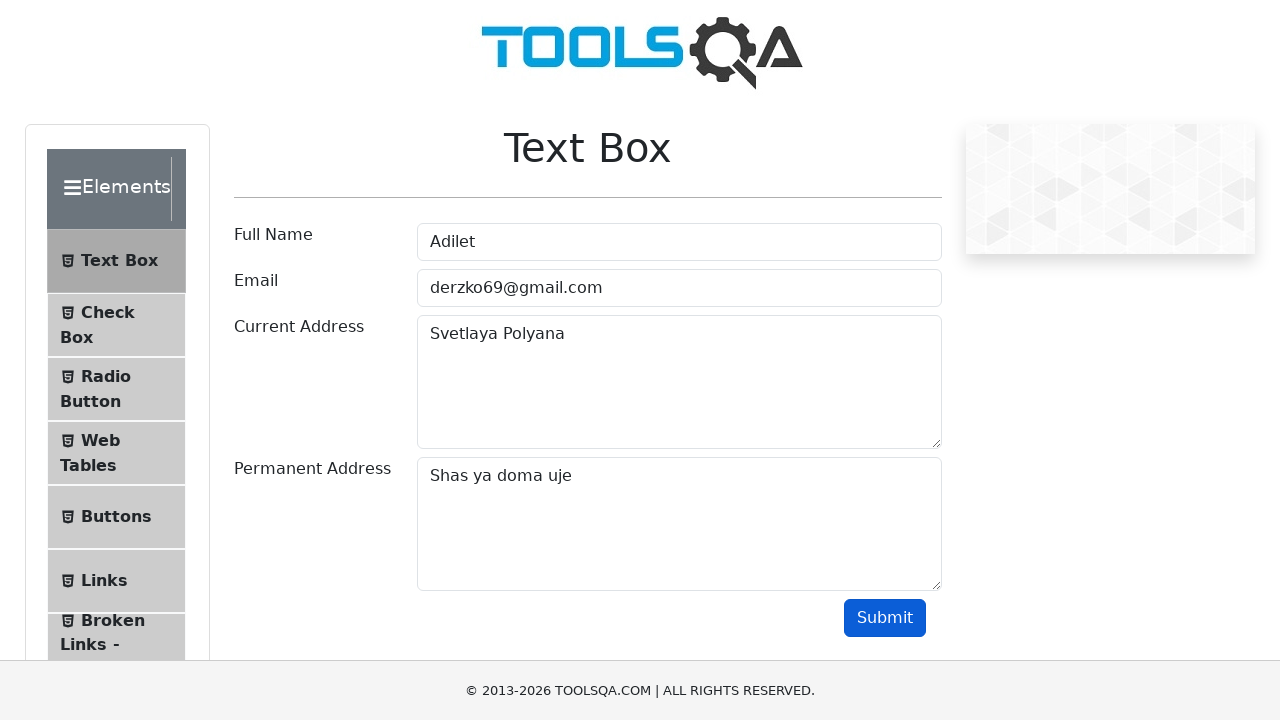